Tests dynamic element visibility by navigating to Dynamic Controls page, interacting with a checkbox, removing and adding it back

Starting URL: http://the-internet.herokuapp.com/

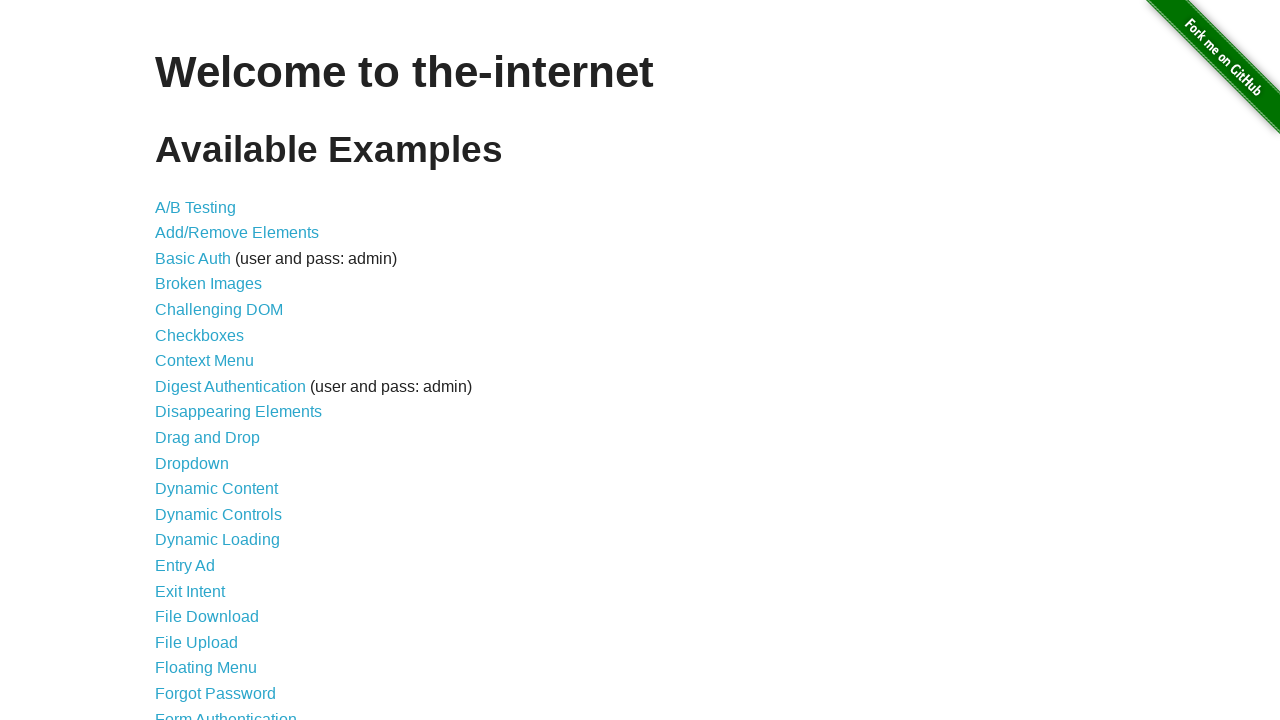

Clicked on Dynamic Controls link at (218, 514) on xpath=//a[contains(text(),'Dynamic Controls')]
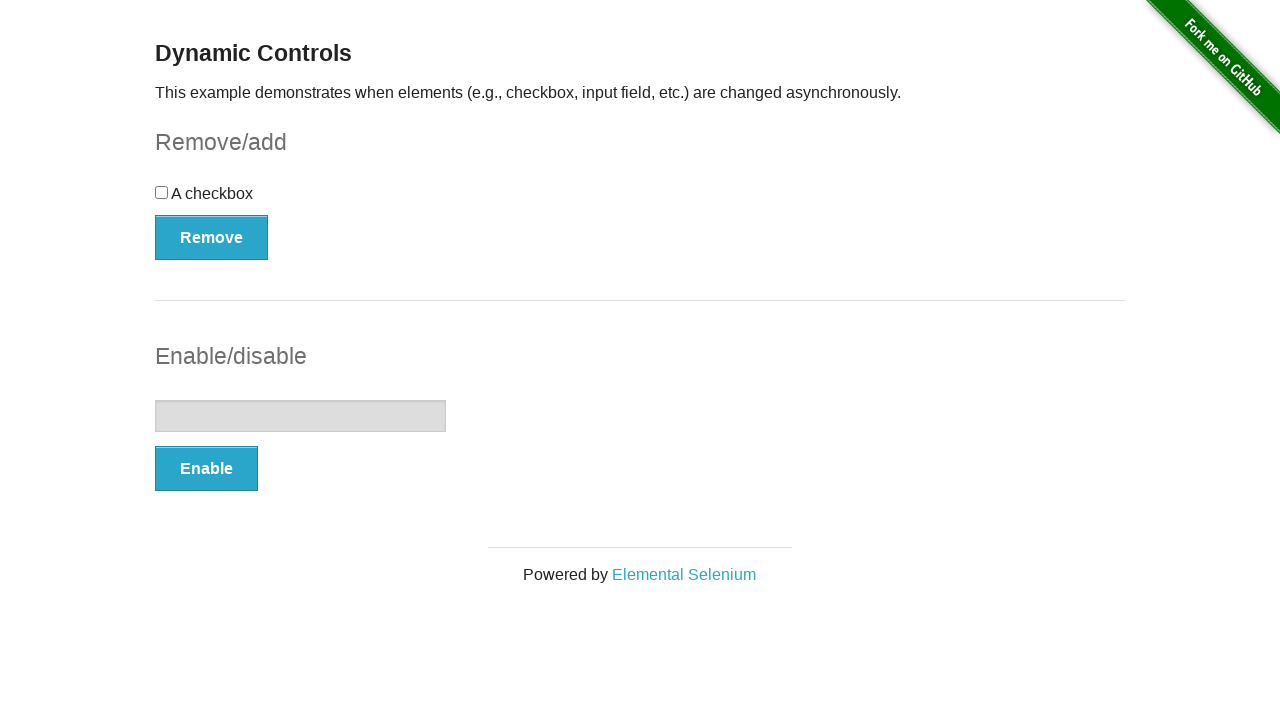

Clicked the checkbox at (162, 192) on xpath=//div[@id='checkbox']//input
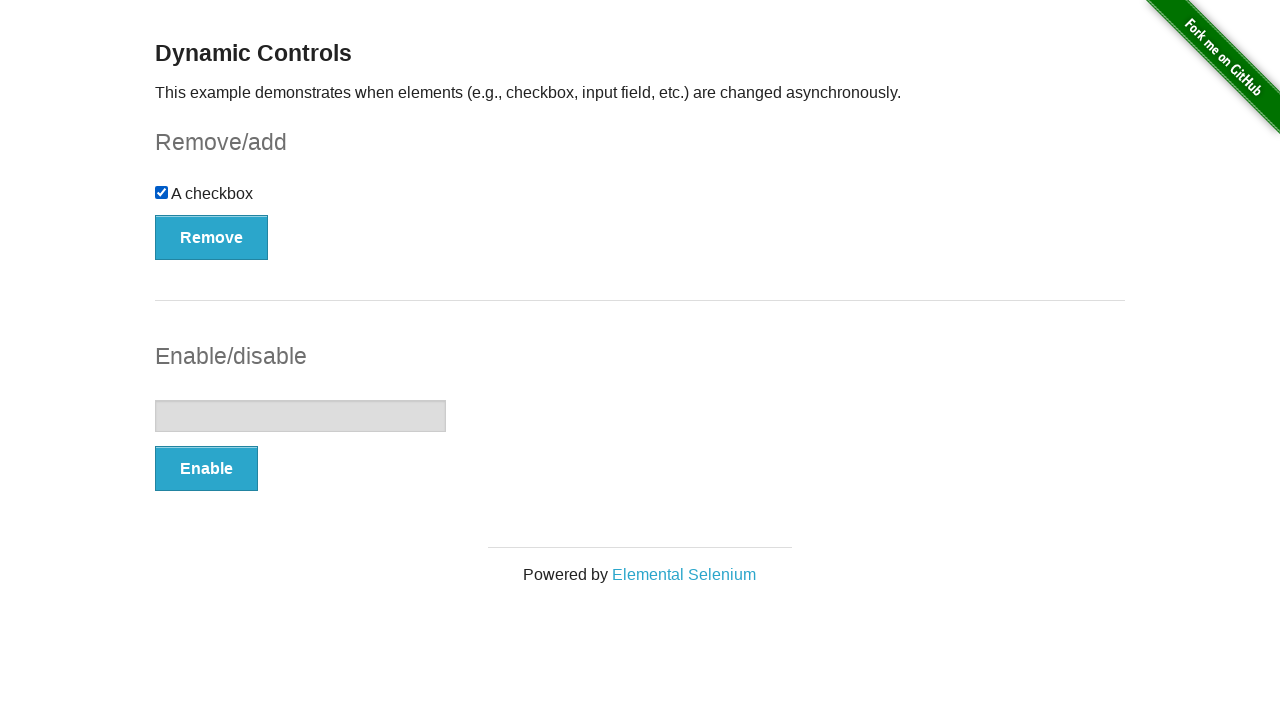

Clicked Remove button to remove the checkbox at (212, 237) on xpath=//button[contains(text(),'Remove')]
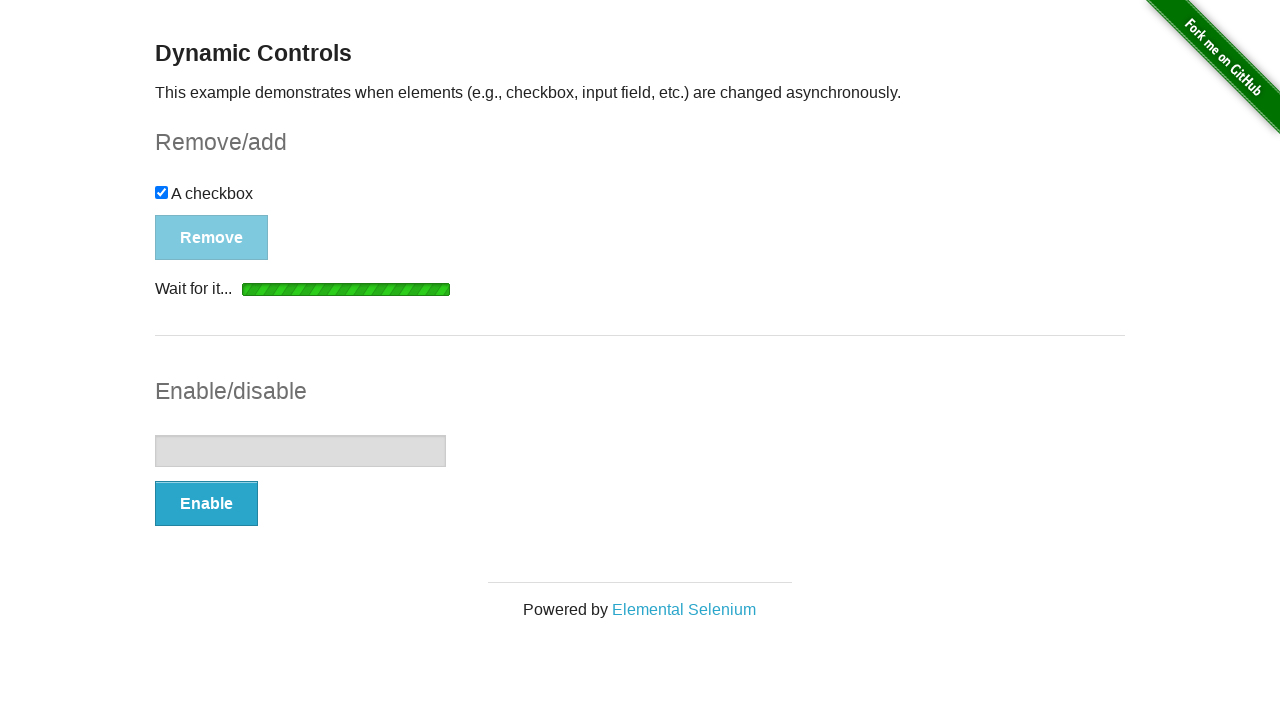

Waited for checkbox to become invisible
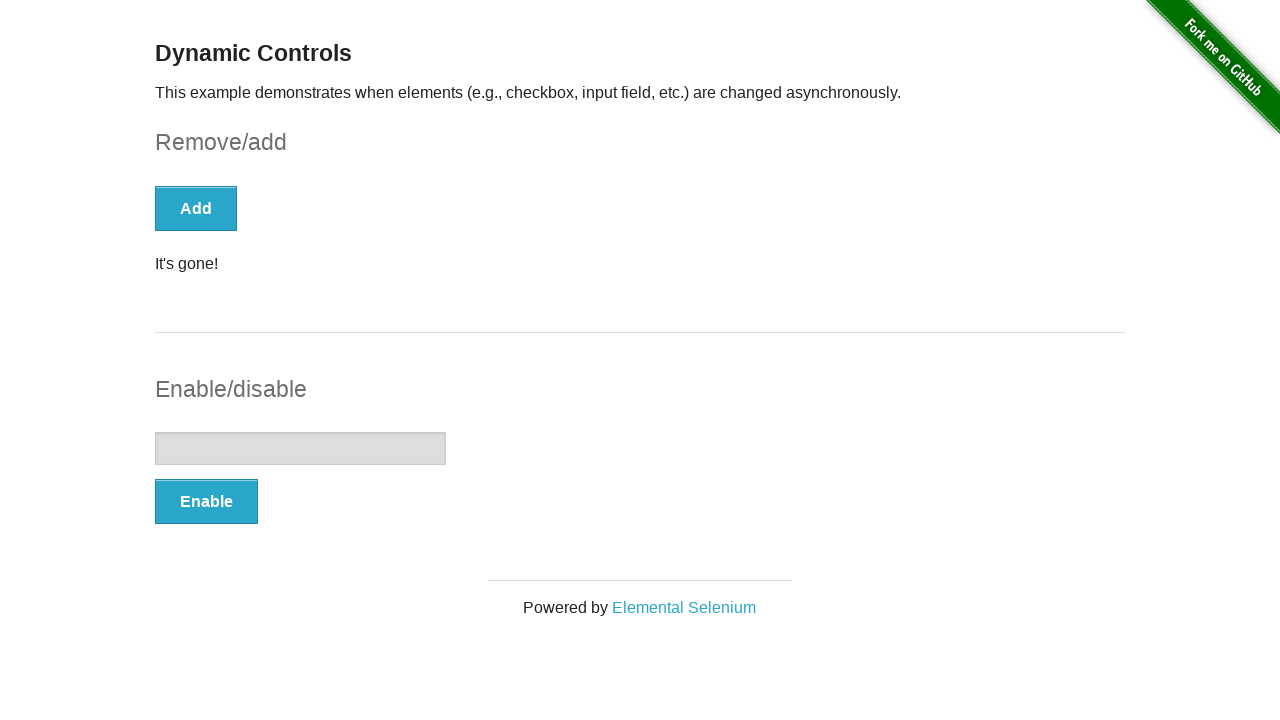

Clicked Add button to restore the checkbox at (196, 208) on xpath=//button[contains(text(),'Add')]
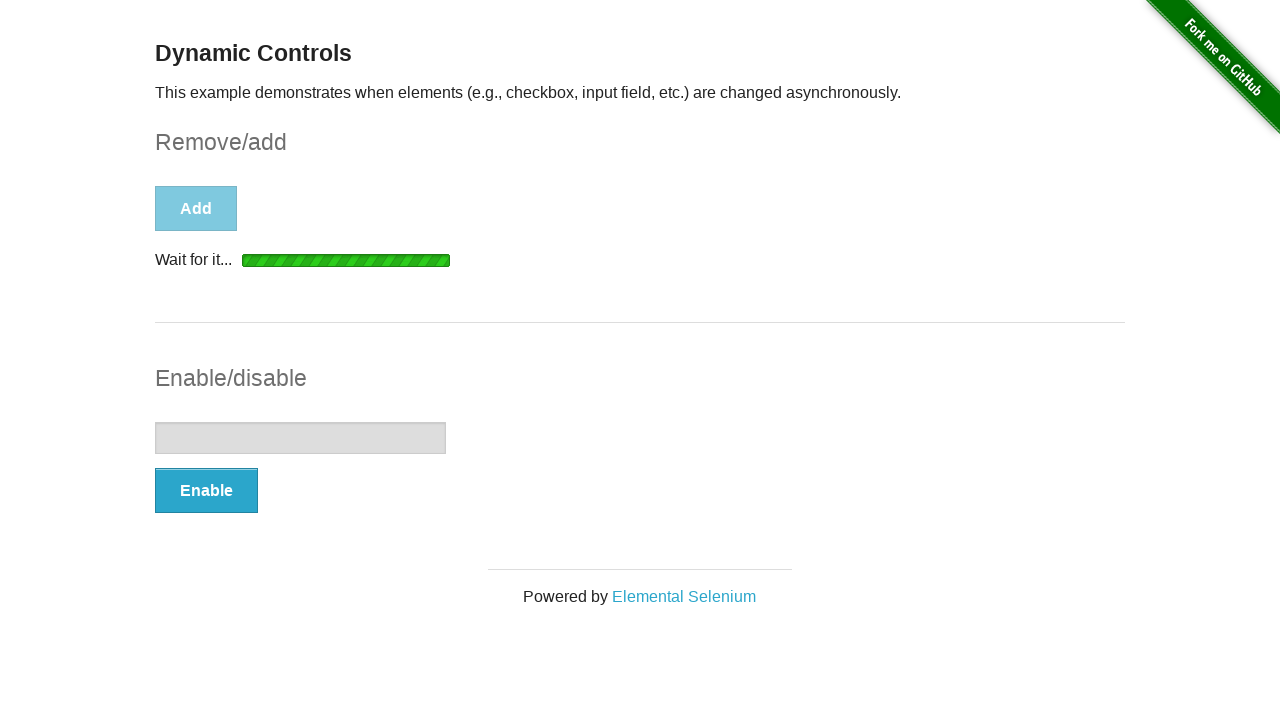

Waited for checkbox to become visible
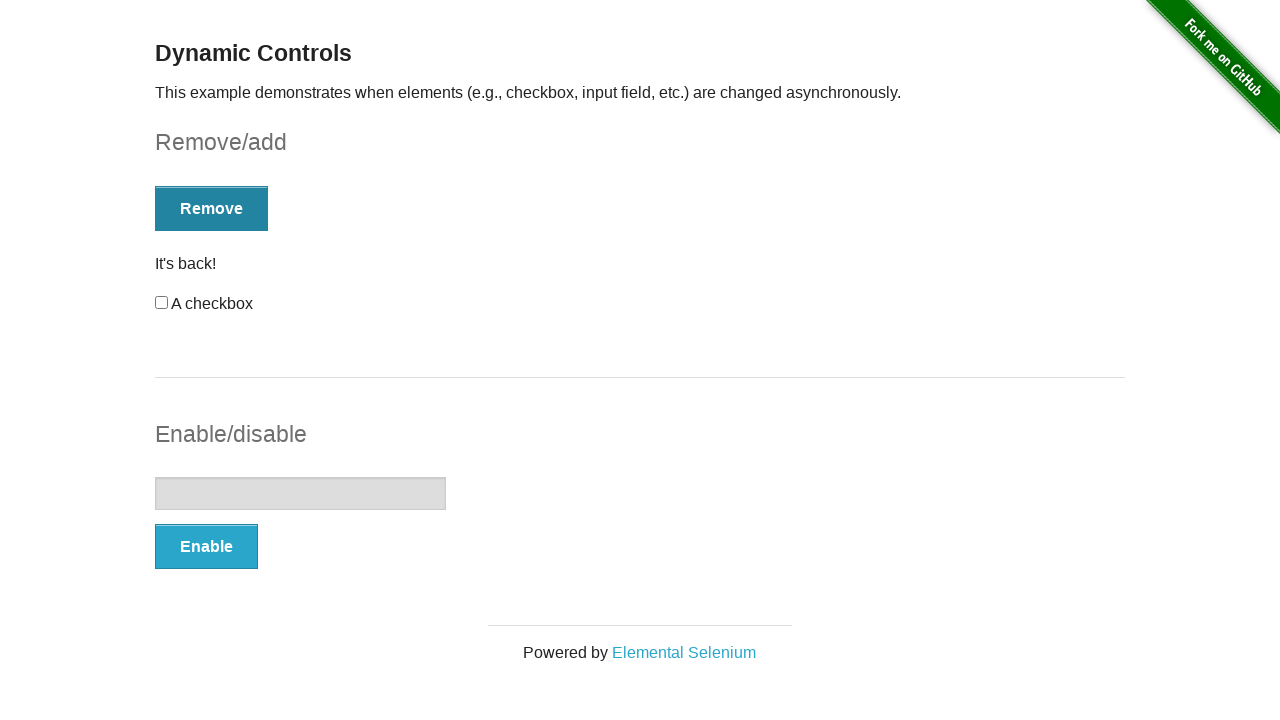

Clicked the checkbox again at (162, 303) on xpath=//input[@id='checkbox']
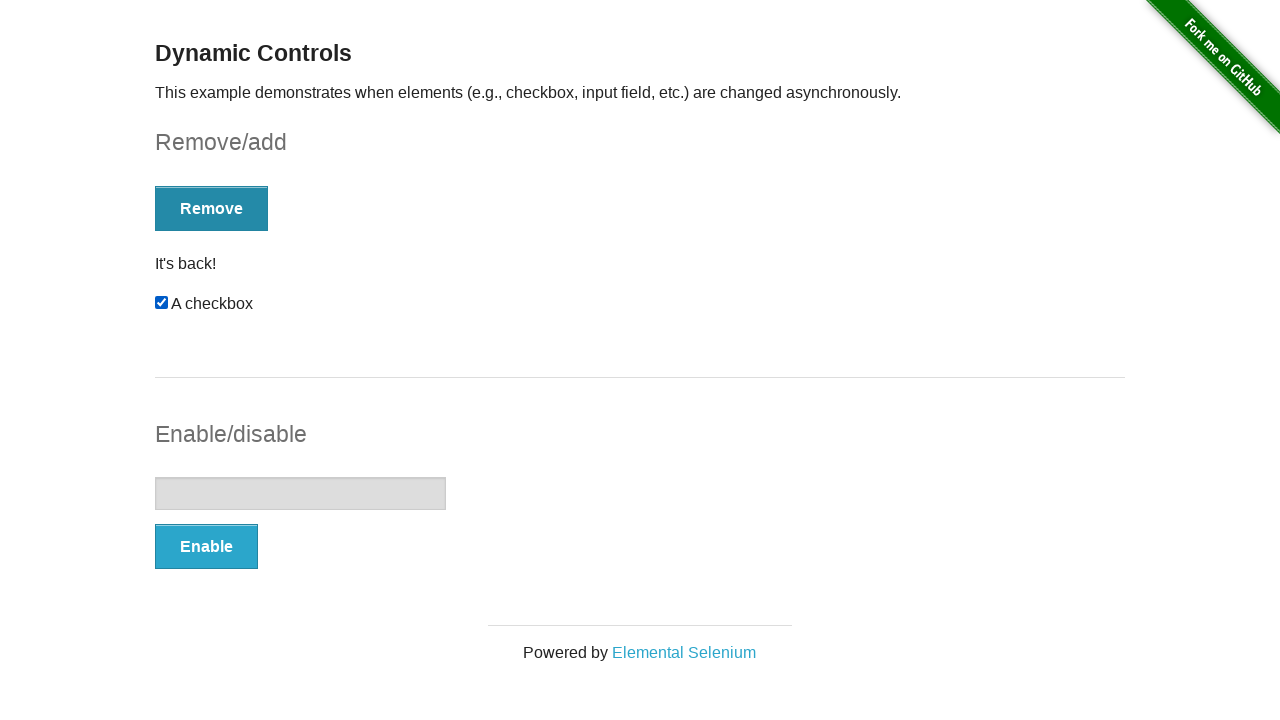

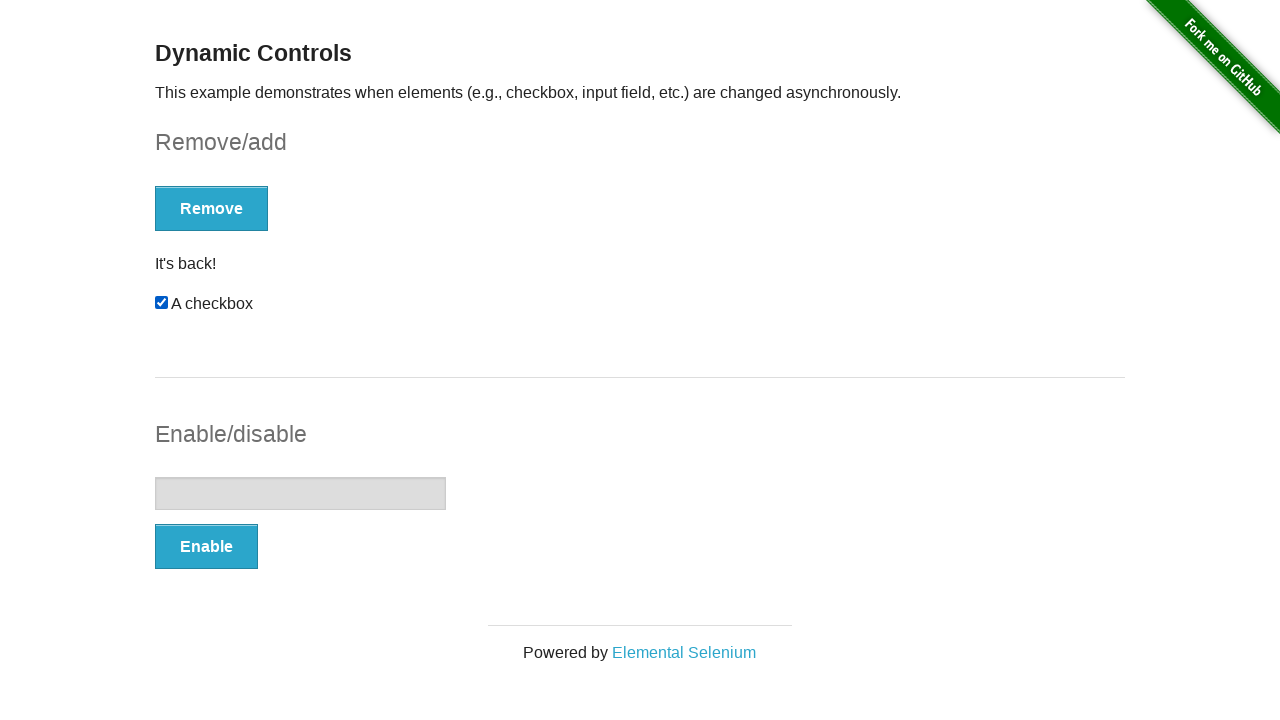